Tests that contact method buttons (phone, viber, telegram, whatsapp) are displayed when chat button is clicked

Starting URL: https://strateg.by

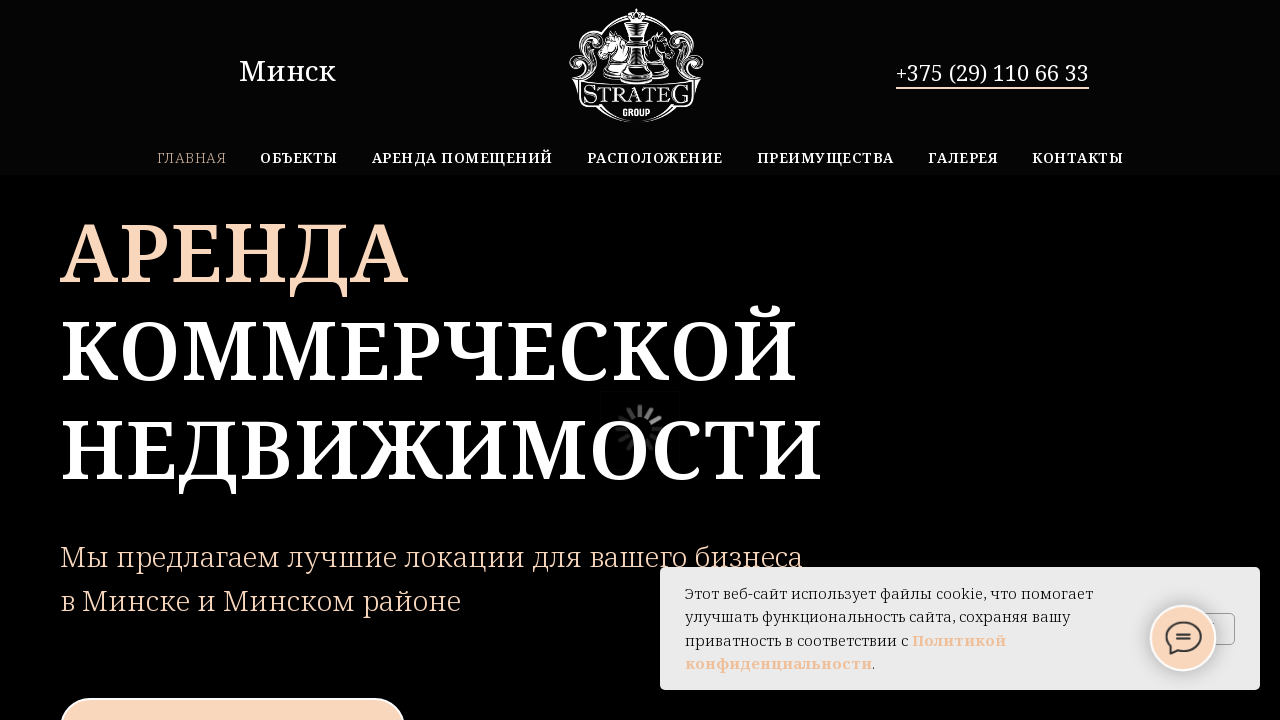

Clicked chat button at (1183, 638) on div.t898__btn
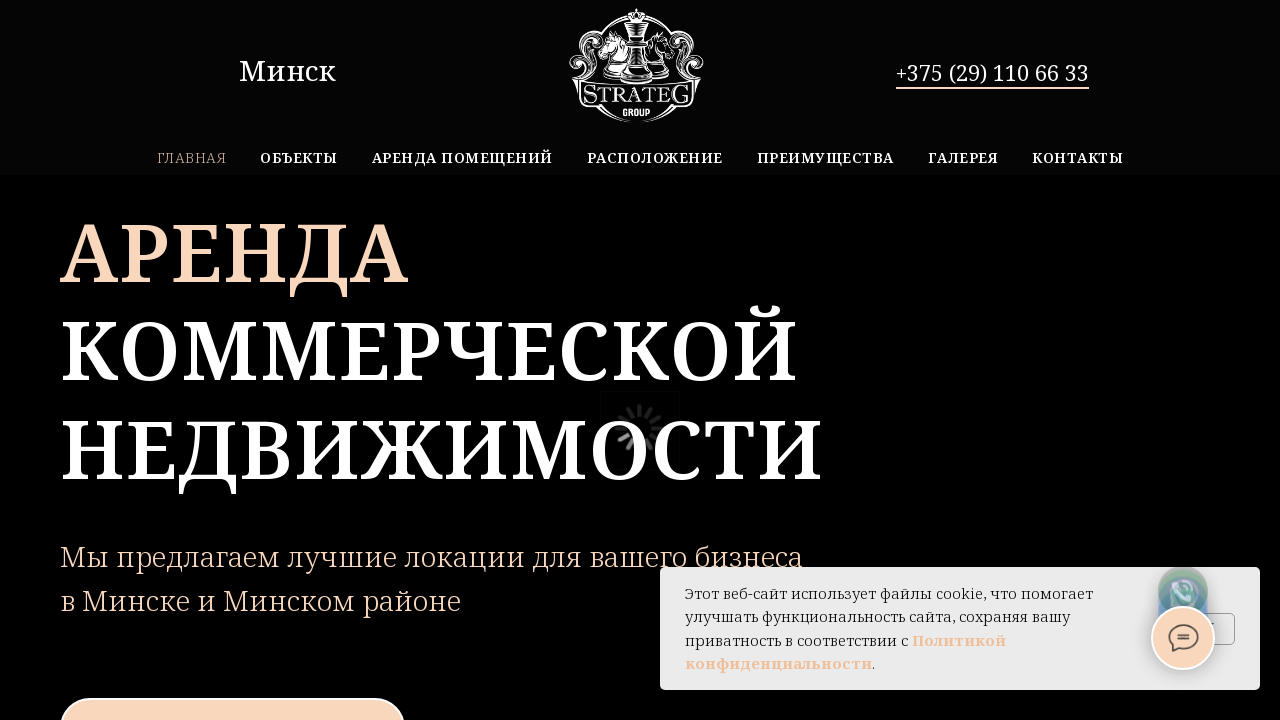

Phone contact method button loaded
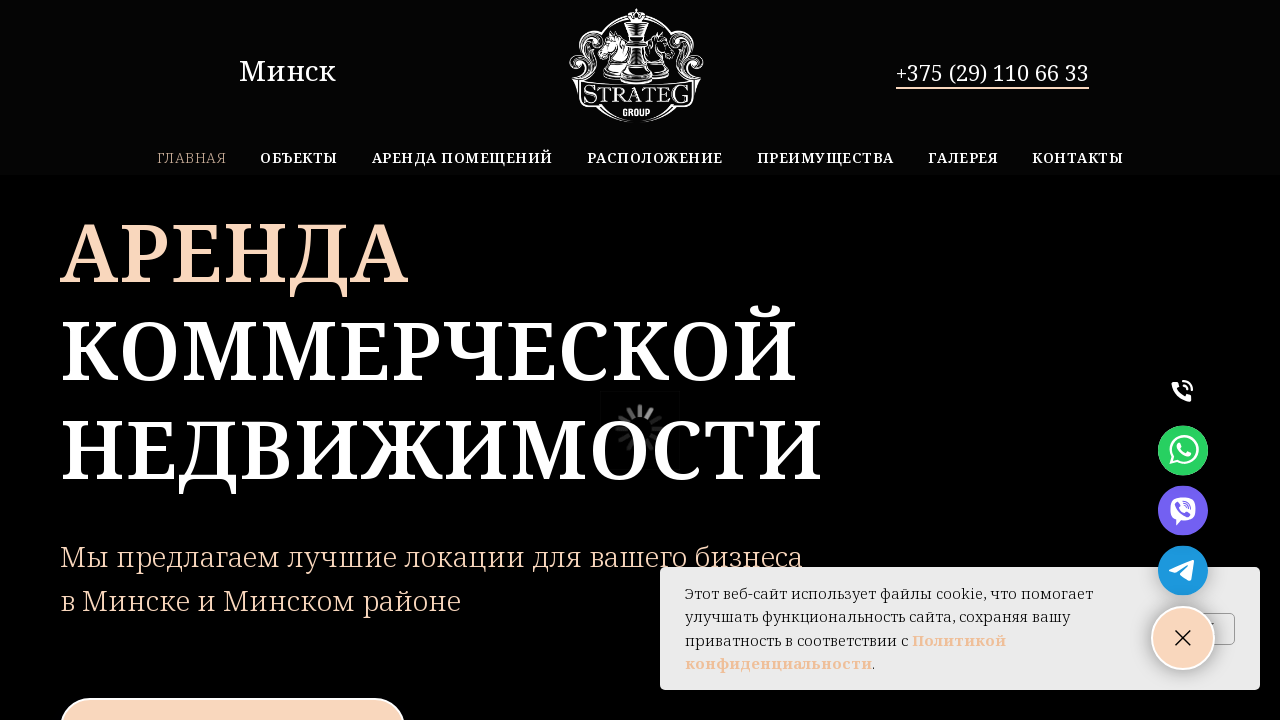

Verified phone contact method button is visible
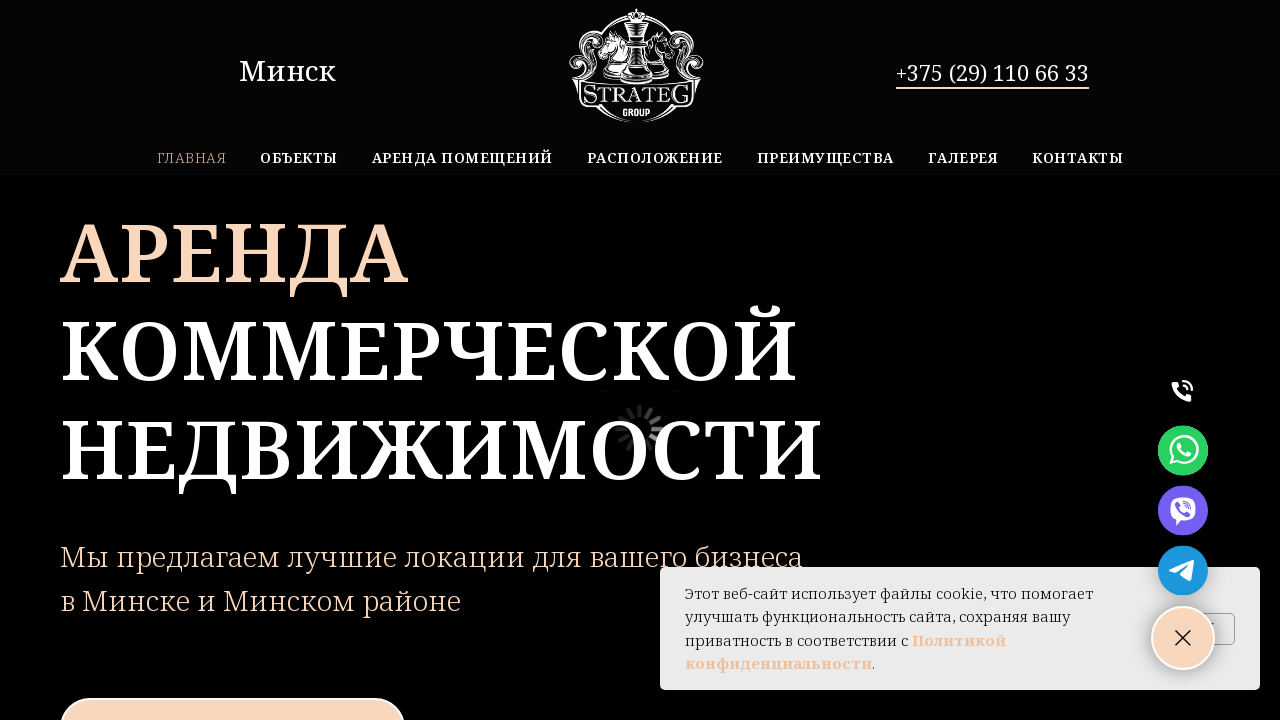

Verified Viber contact method button is visible
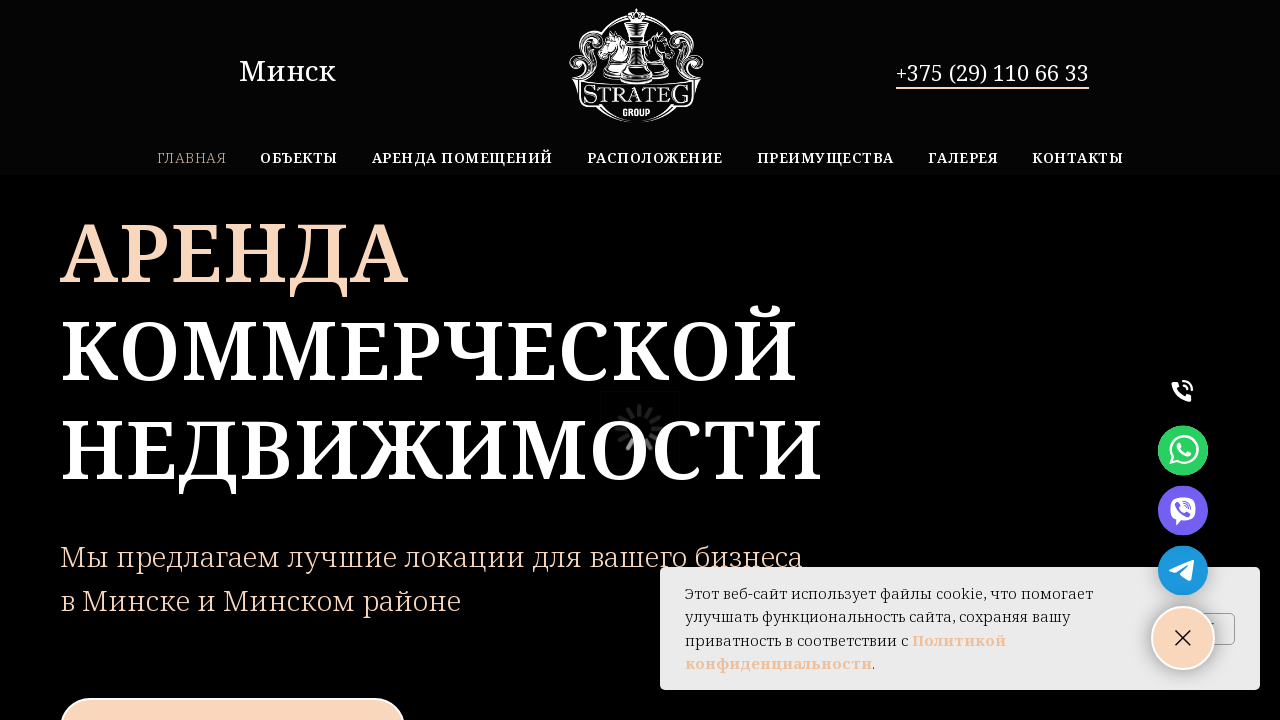

Verified Telegram contact method button is visible
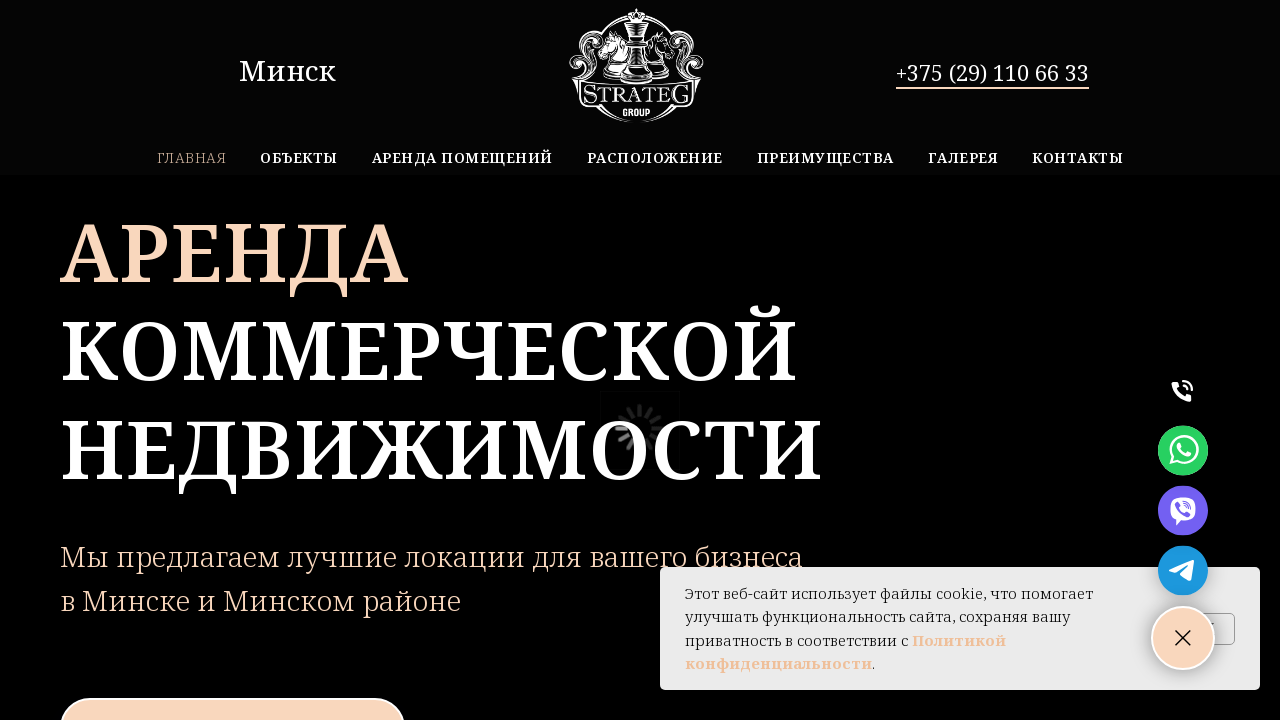

Verified WhatsApp contact method button is visible
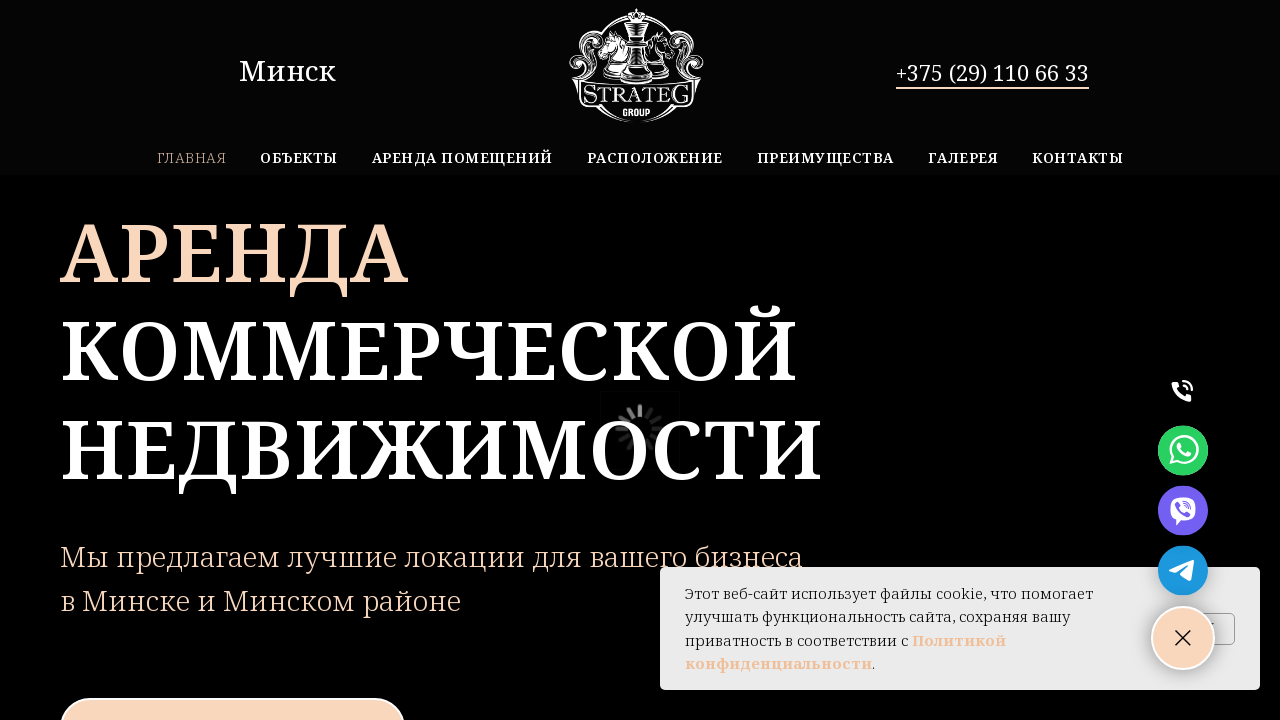

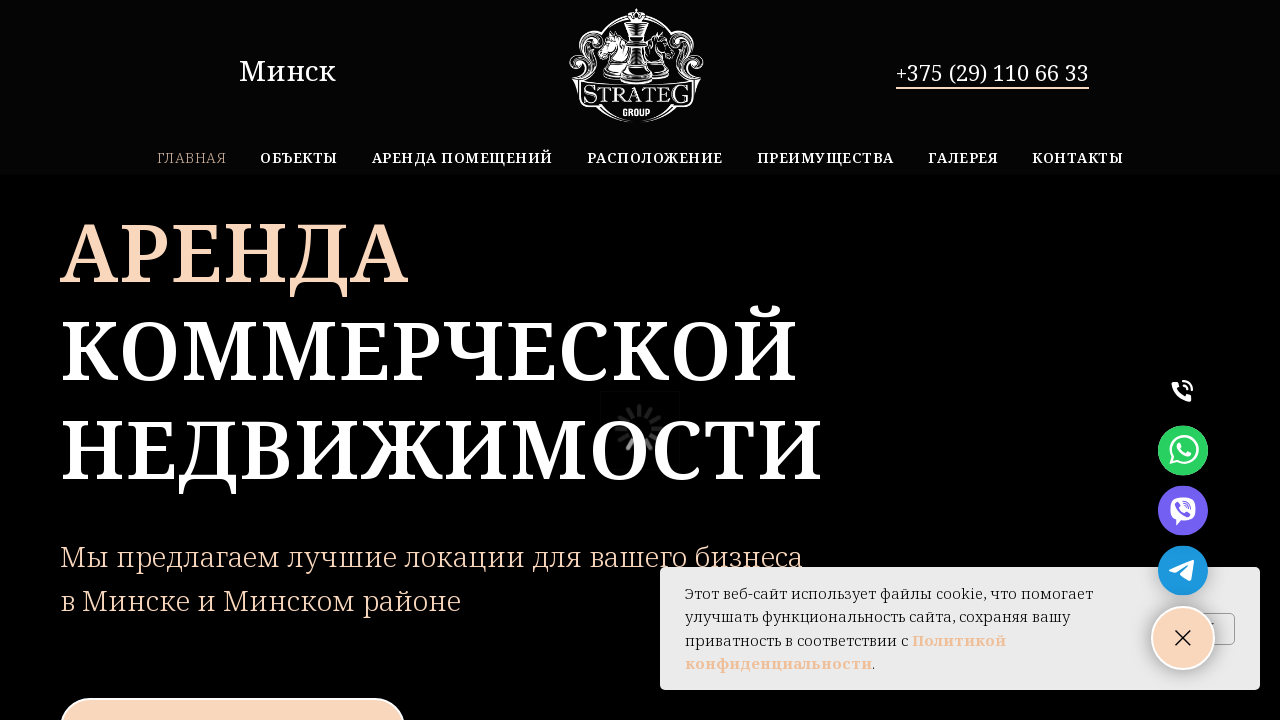